Tests notification messages by clicking links to trigger notifications and verifying they appear

Starting URL: https://the-internet.herokuapp.com/notification_message_rendered

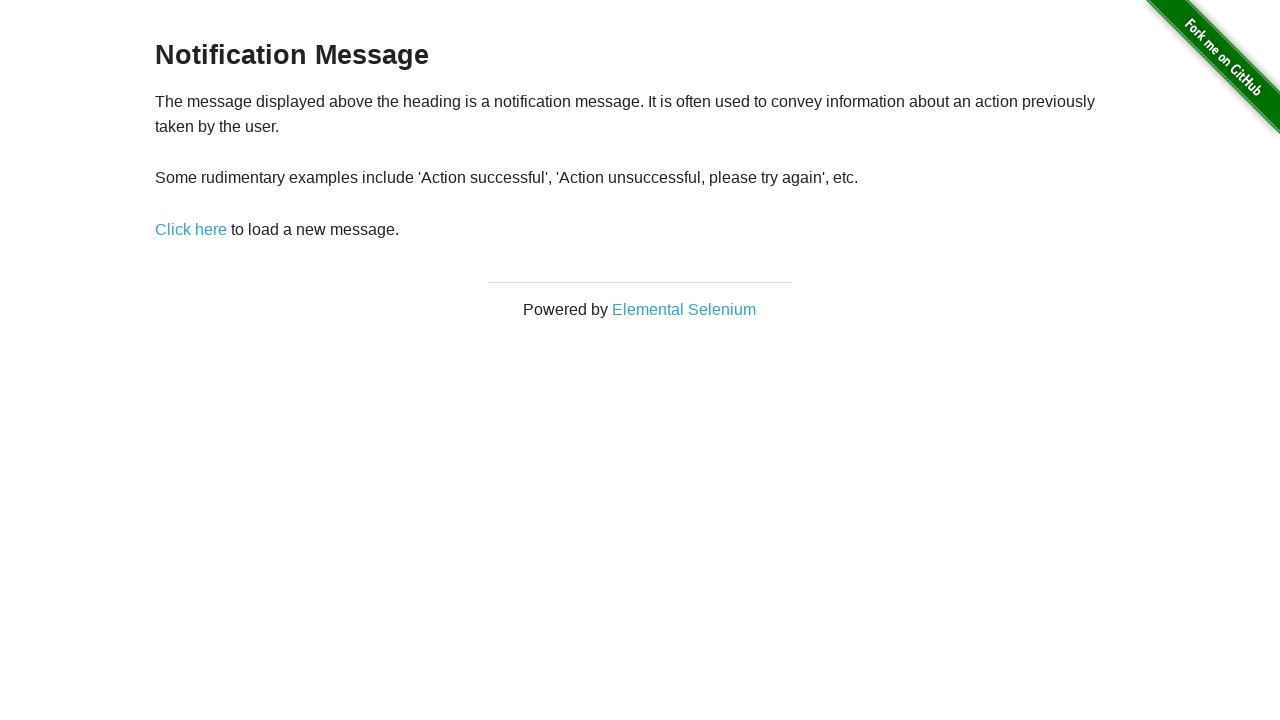

Clicked notification trigger link to generate first notification at (191, 229) on [href="/notification_message"]
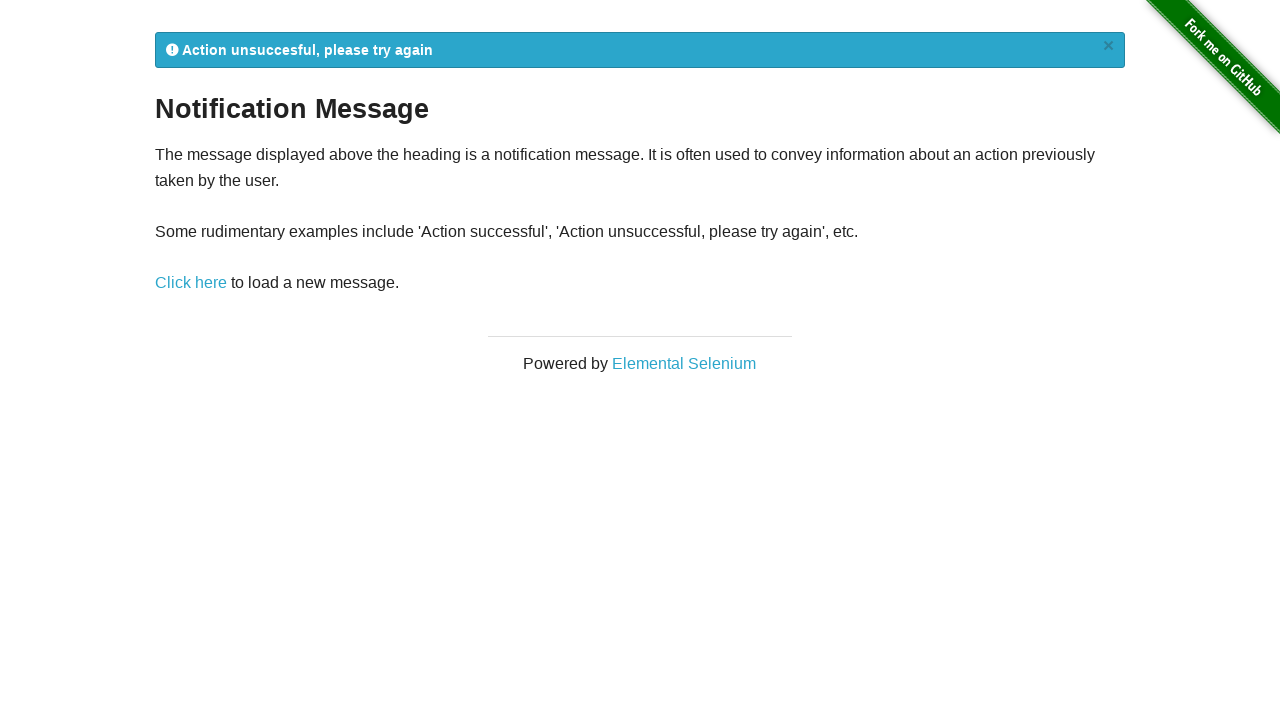

Notification message appeared on page
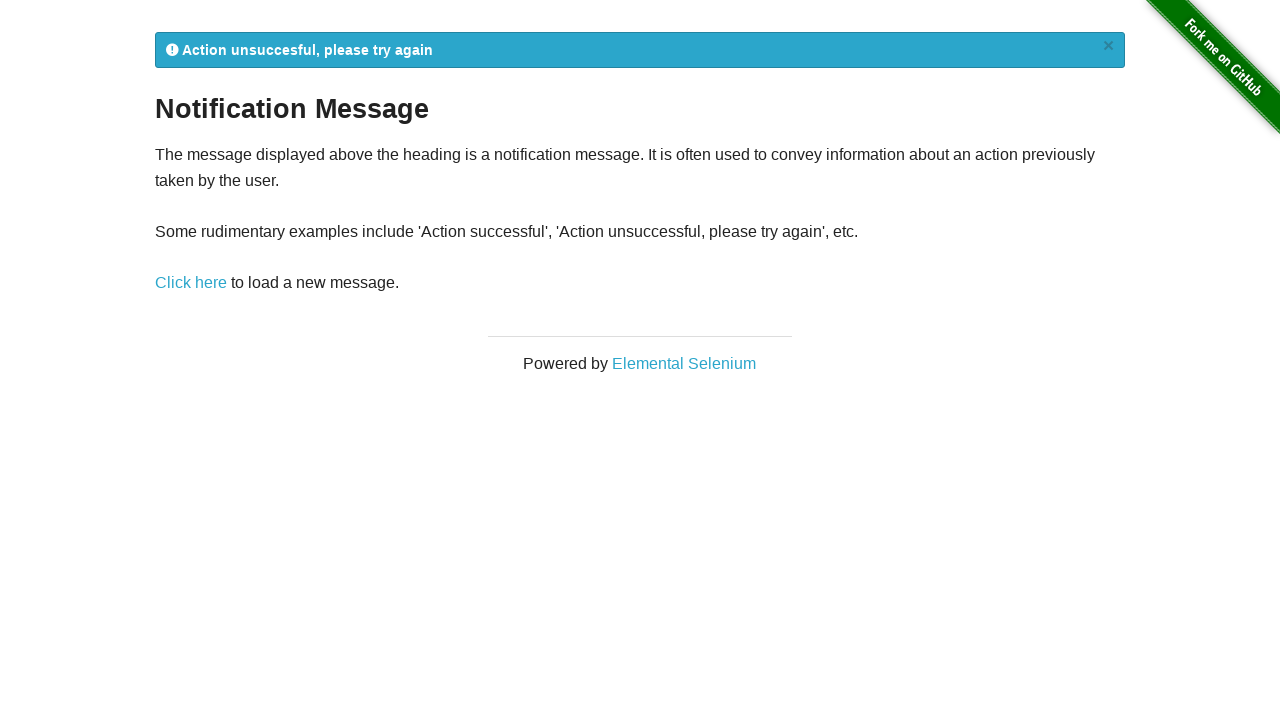

Clicked notification trigger link again to generate second notification at (191, 283) on [href="/notification_message"]
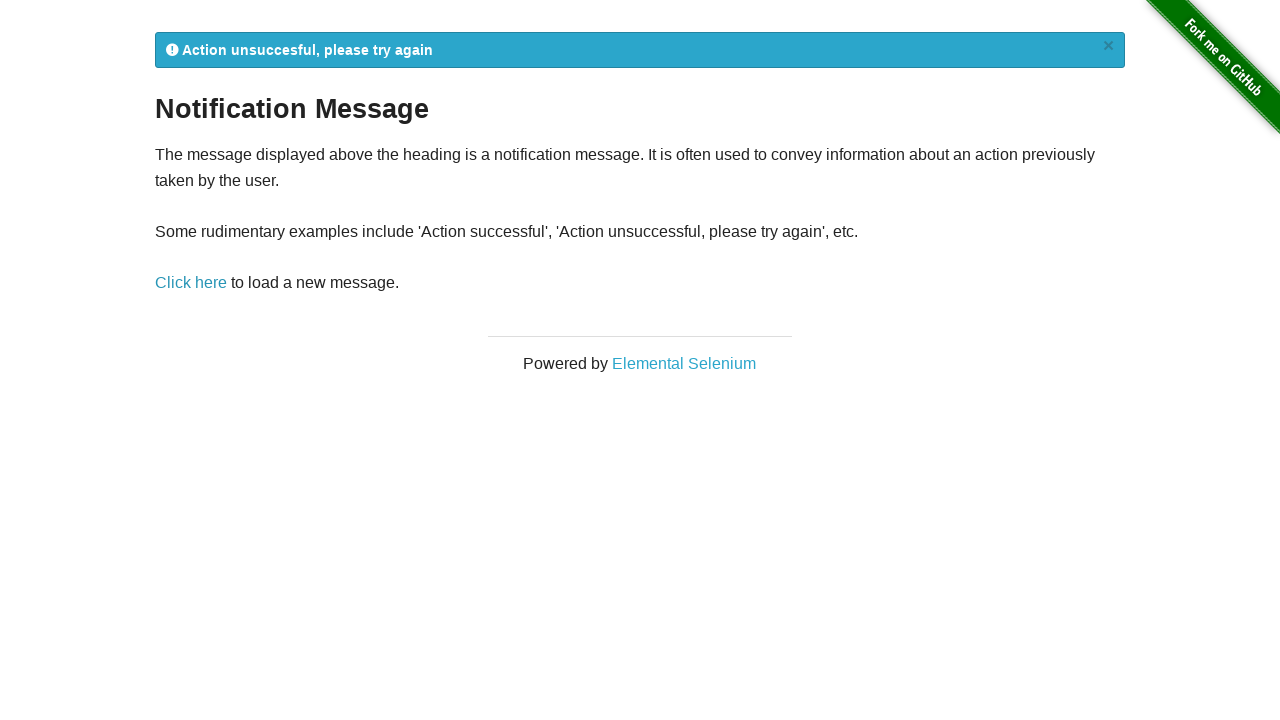

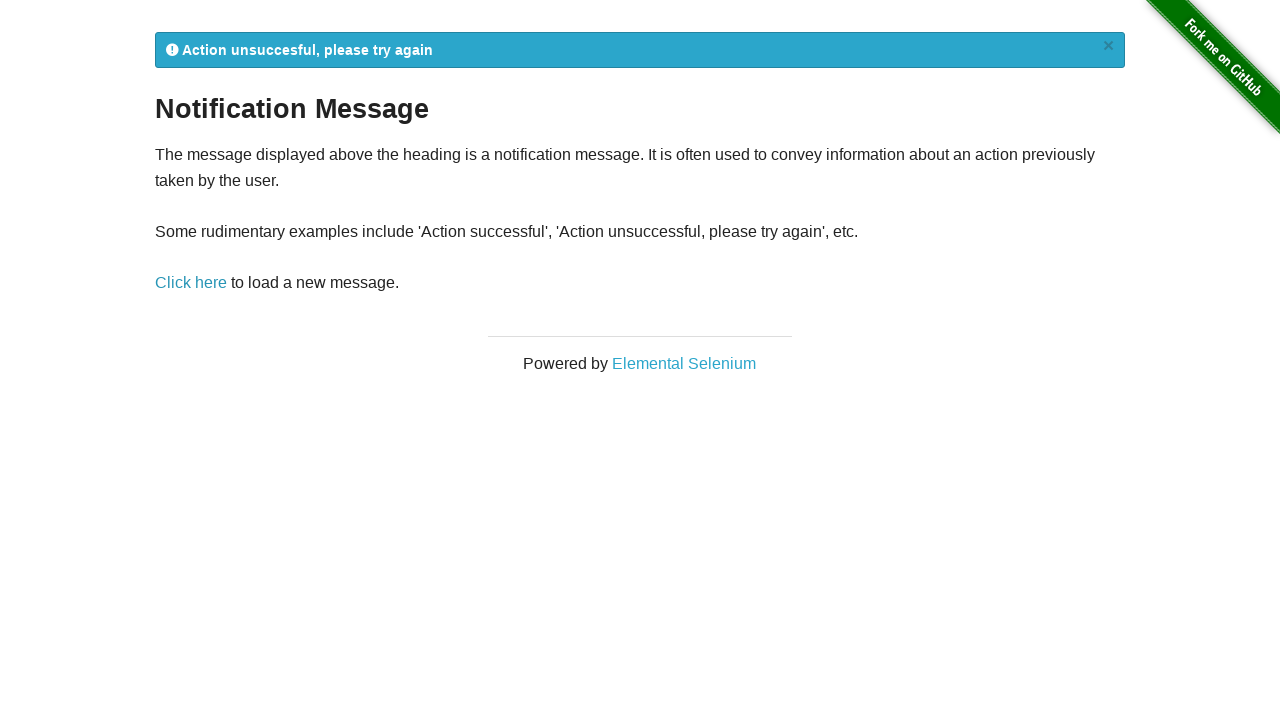